Tests checkbox interaction by finding multiple checkboxes on a demo page and clicking on the one with value "Option-3"

Starting URL: http://syntaxprojects.com/basic-checkbox-demo.php

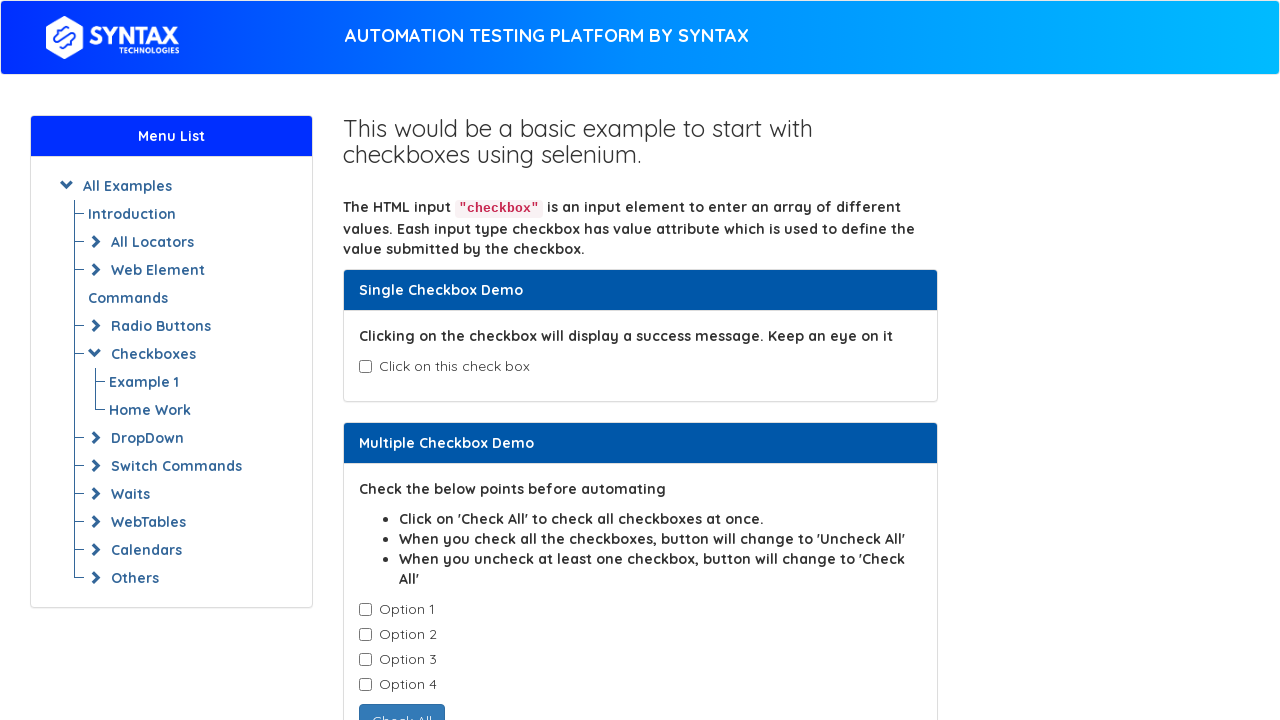

Waited for checkboxes with class 'cb1-element' to load
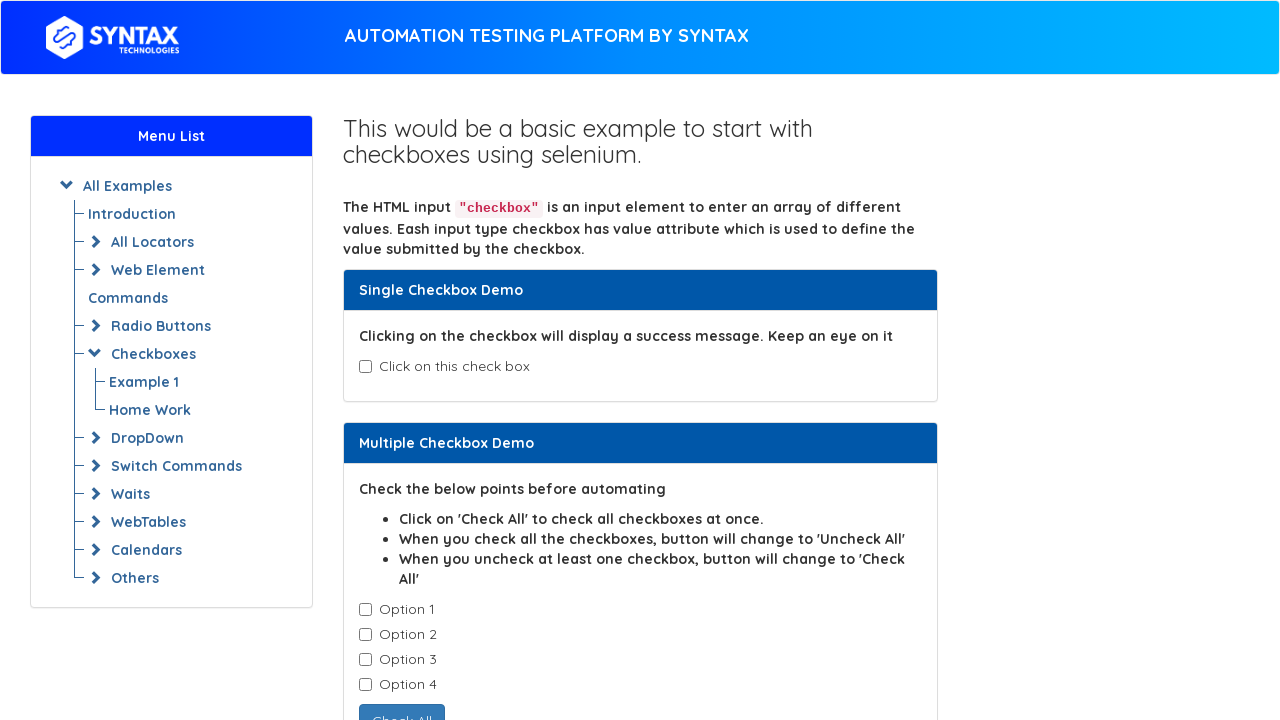

Located all checkboxes with class 'cb1-element'
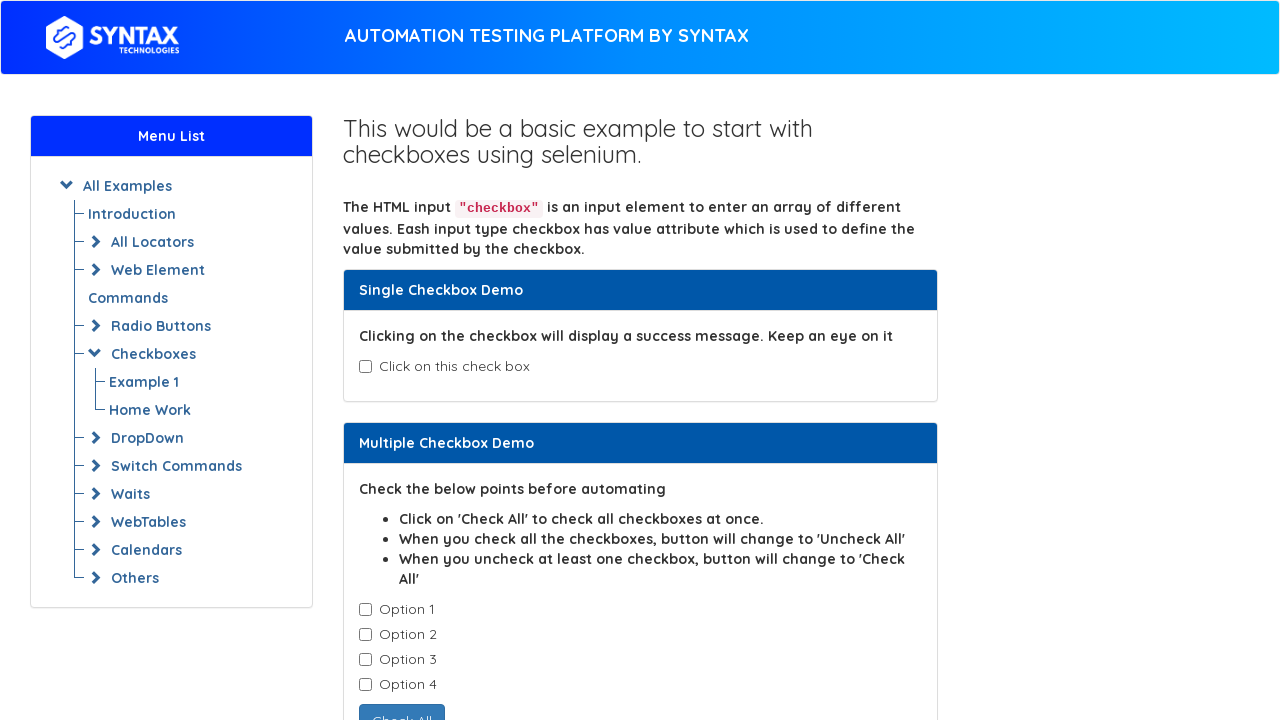

Found 4 checkboxes on the page
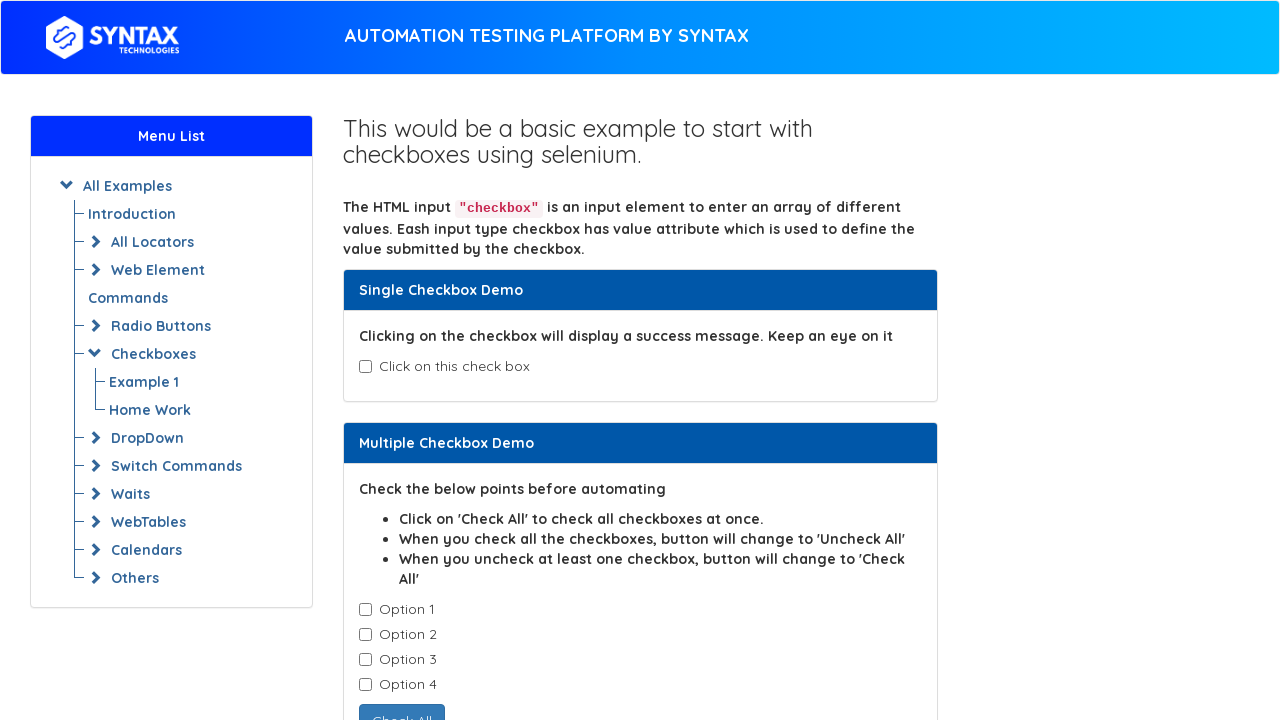

Selected checkbox at index 0
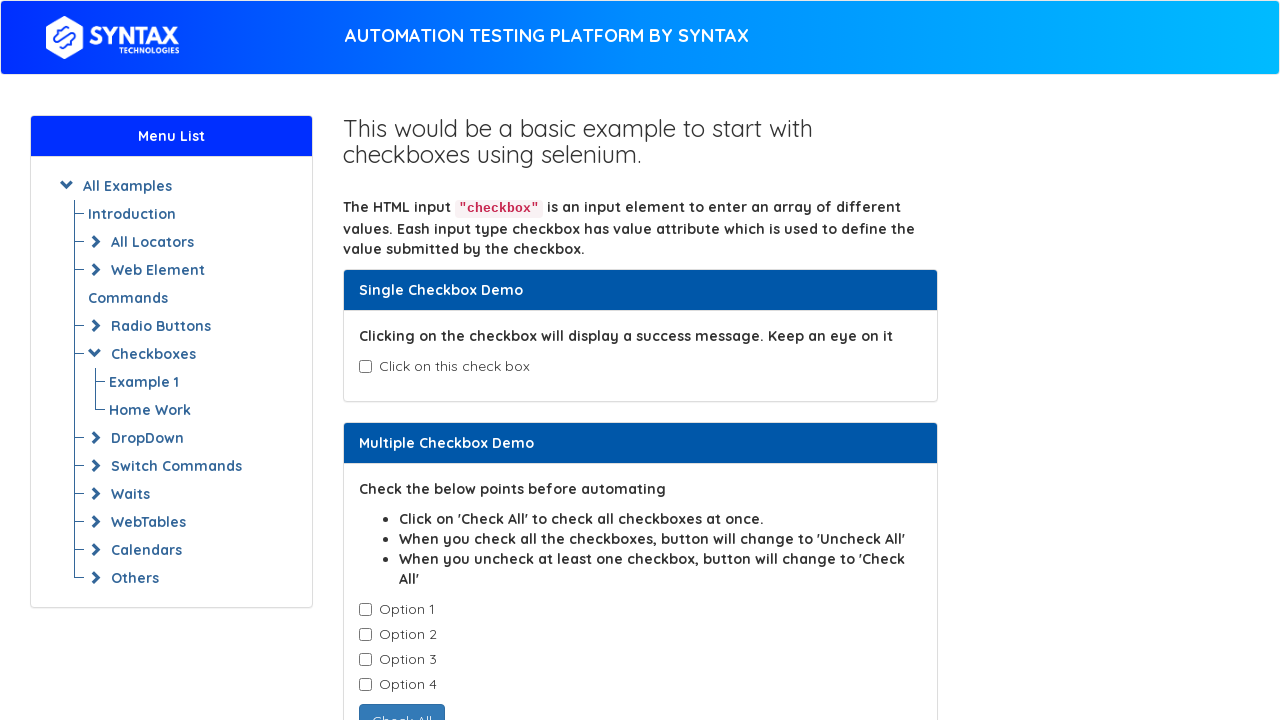

Retrieved value attribute from checkbox: 'Option-1'
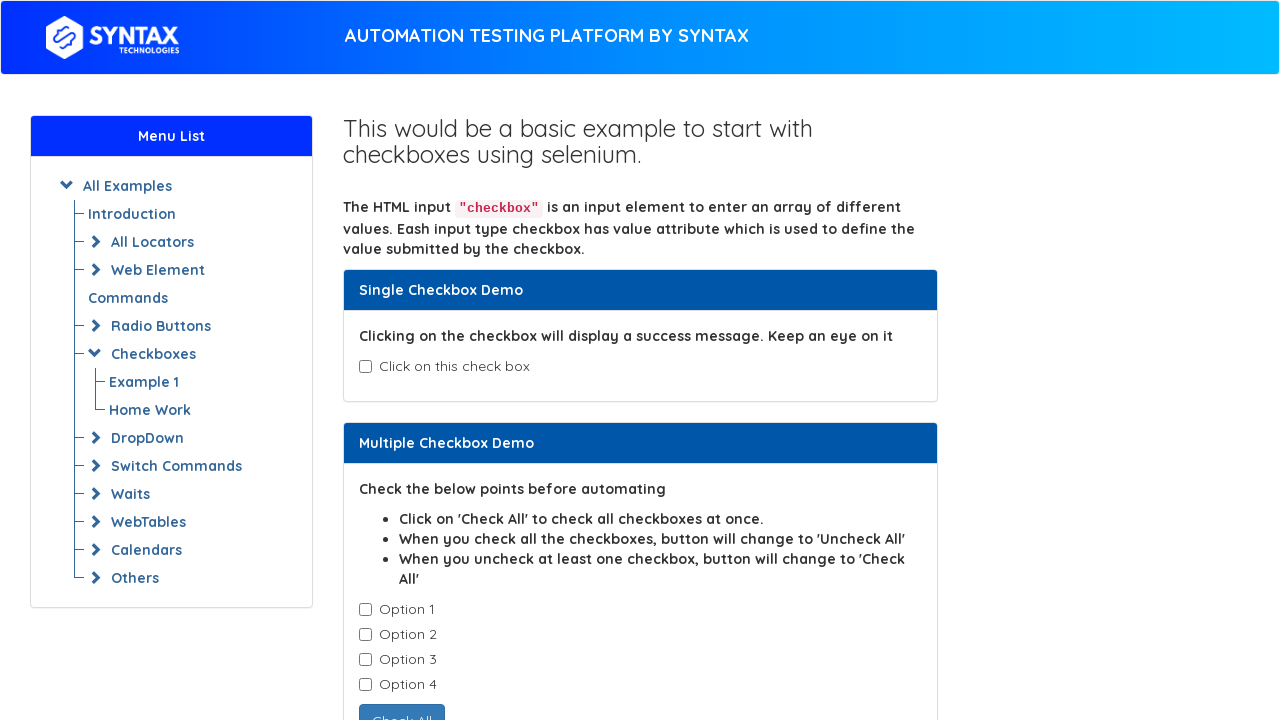

Selected checkbox at index 1
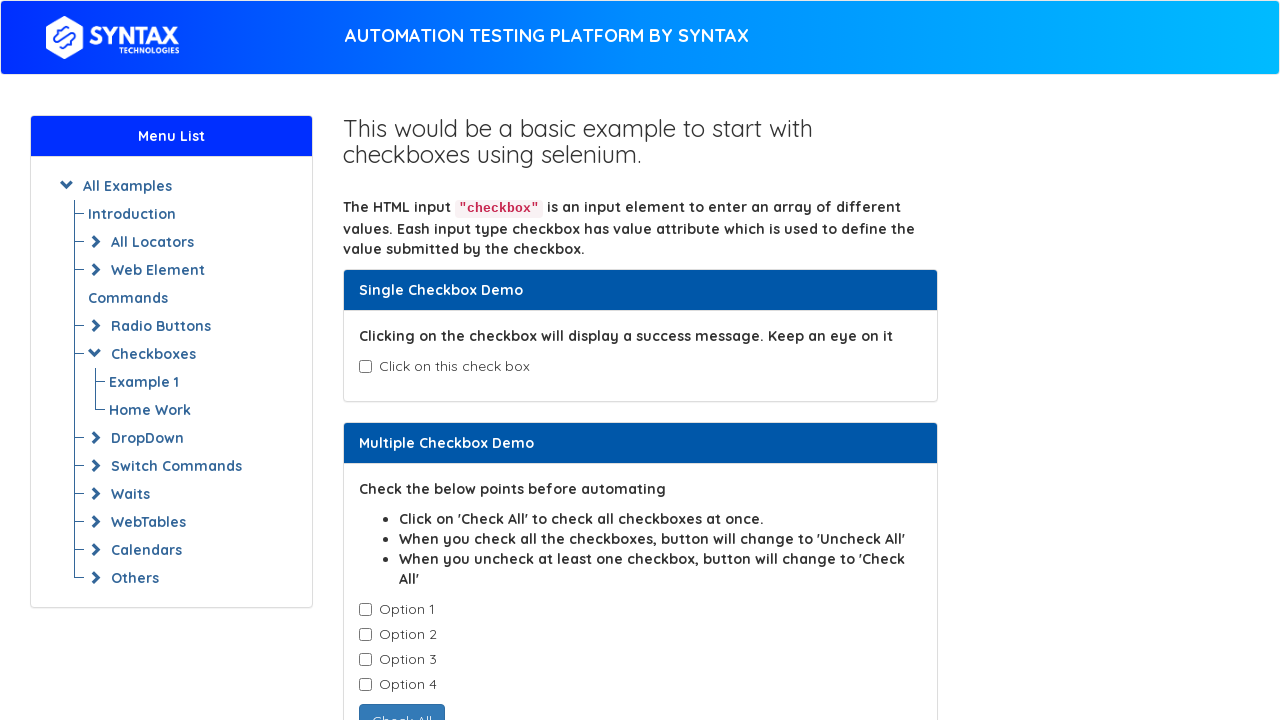

Retrieved value attribute from checkbox: 'Option-2'
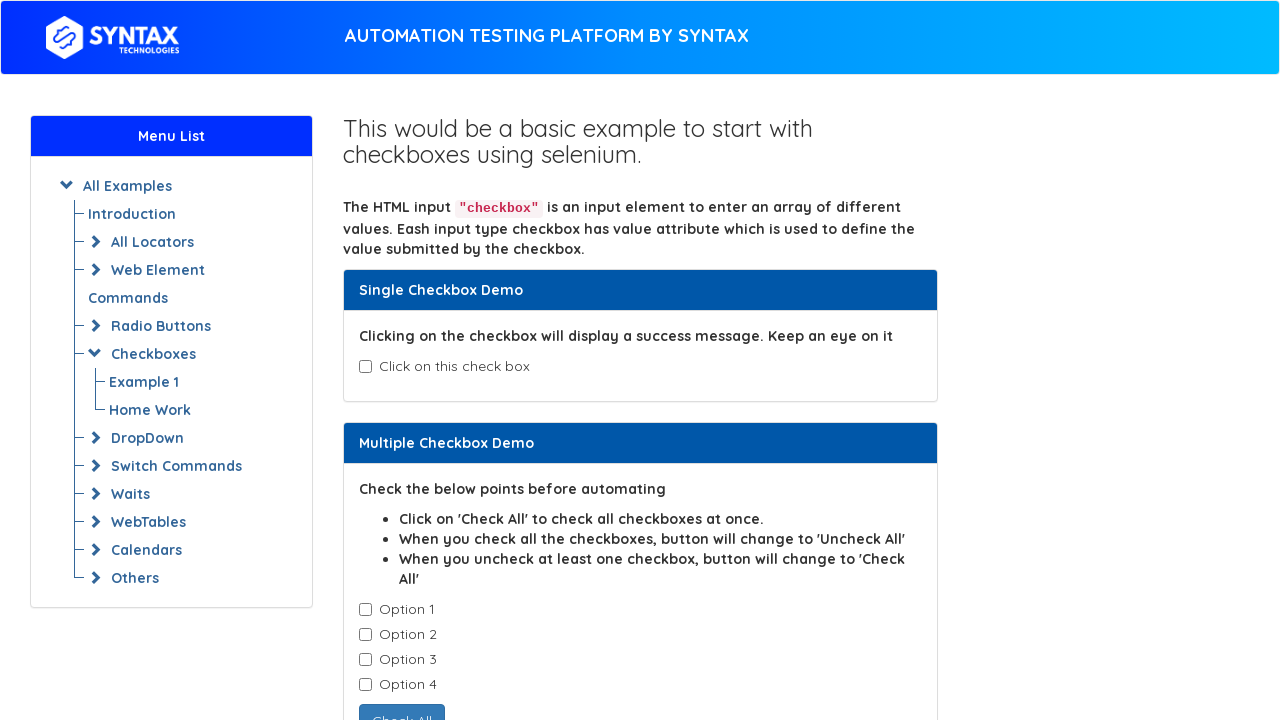

Selected checkbox at index 2
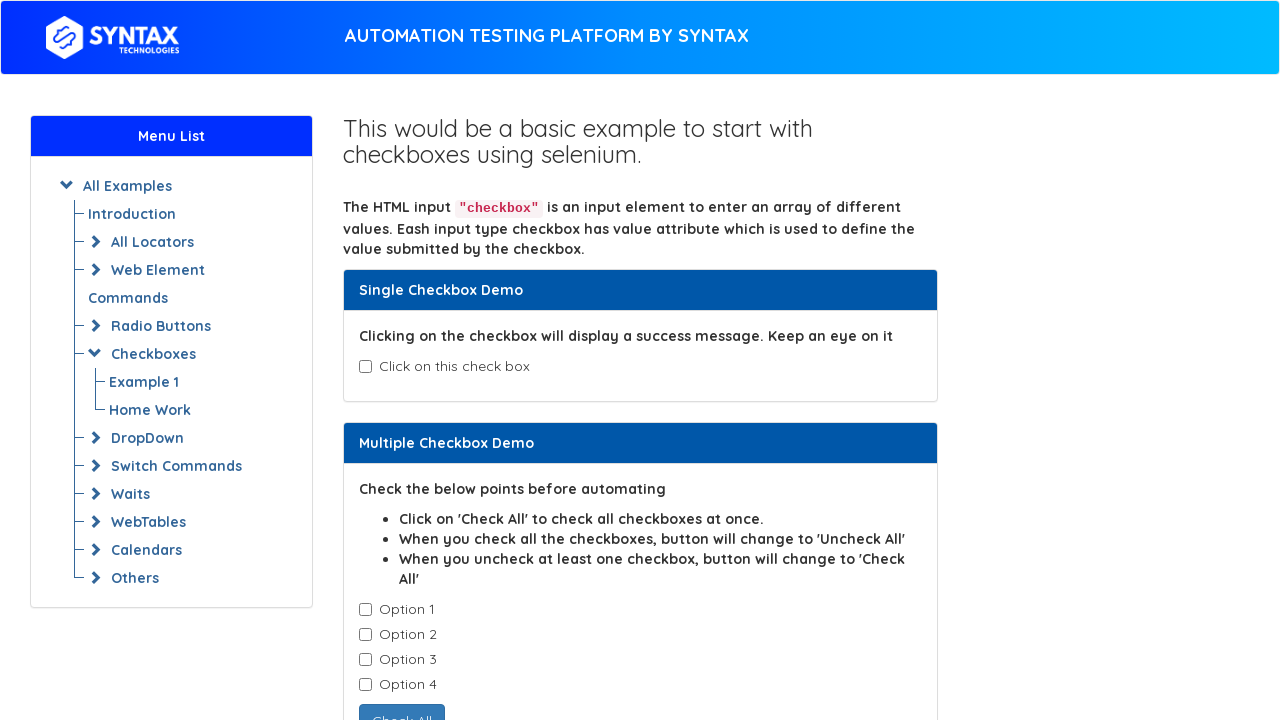

Retrieved value attribute from checkbox: 'Option-3'
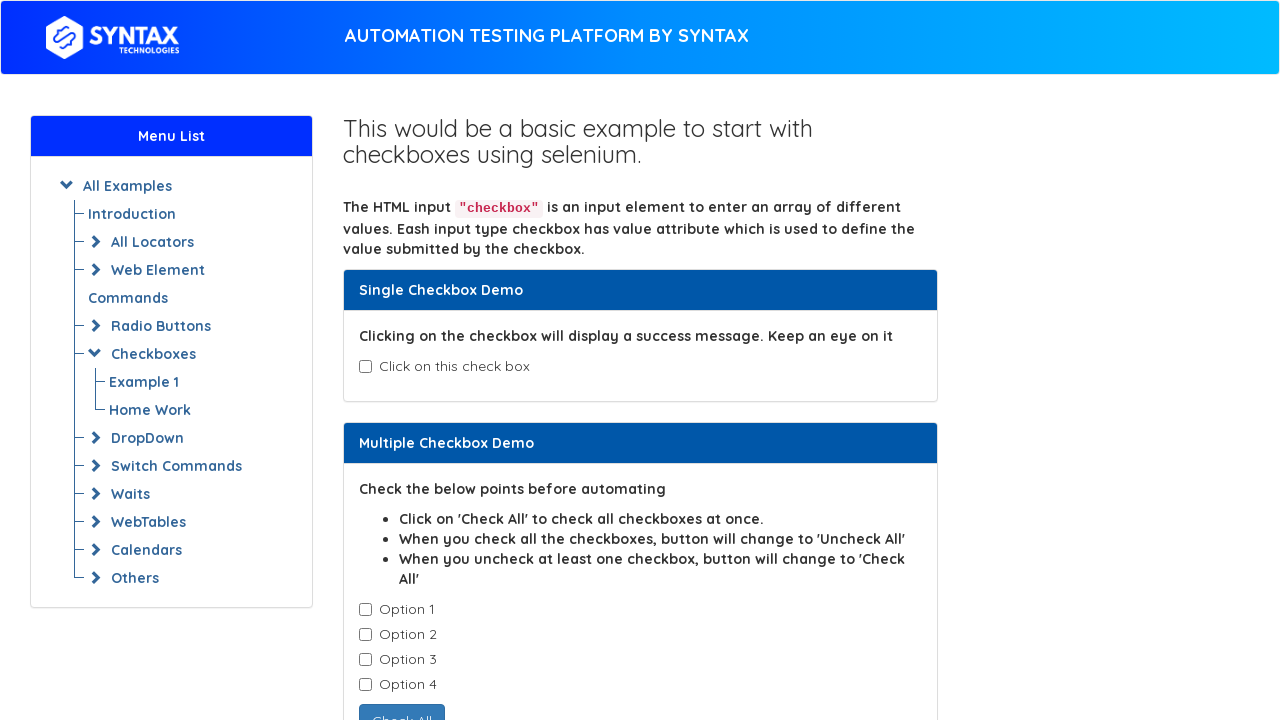

Clicked checkbox with value 'Option-3' at (365, 660) on input.cb1-element >> nth=2
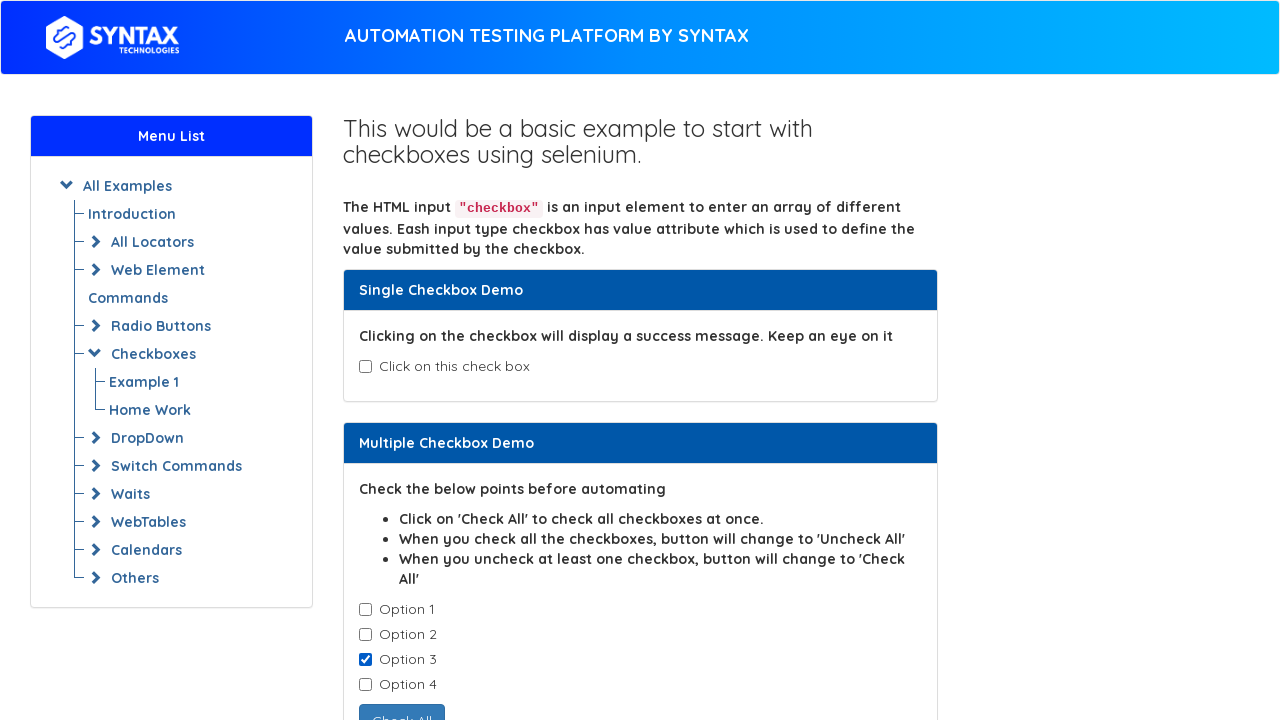

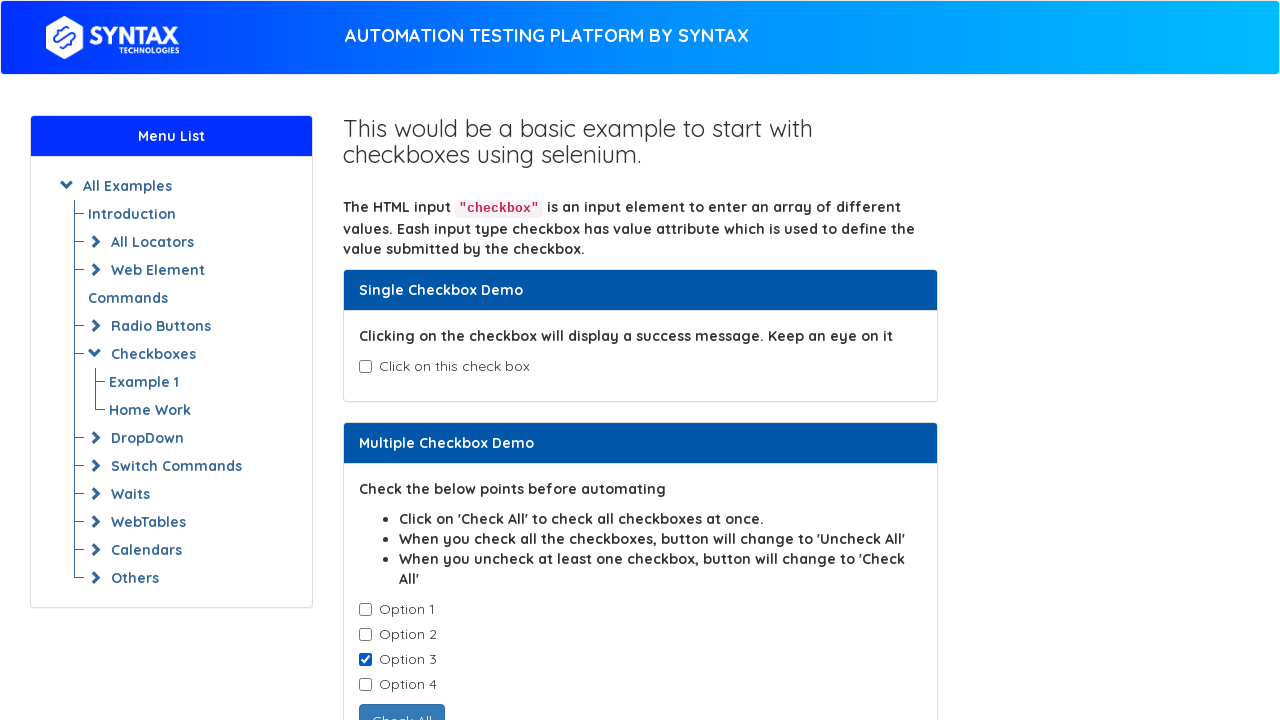